Tests handling of nested iframes by navigating to a frames demo page, accessing an inner frame within frame_3, and clicking on a specific text element inside the nested frame structure.

Starting URL: https://ui.vision/demo/webtest/frames/

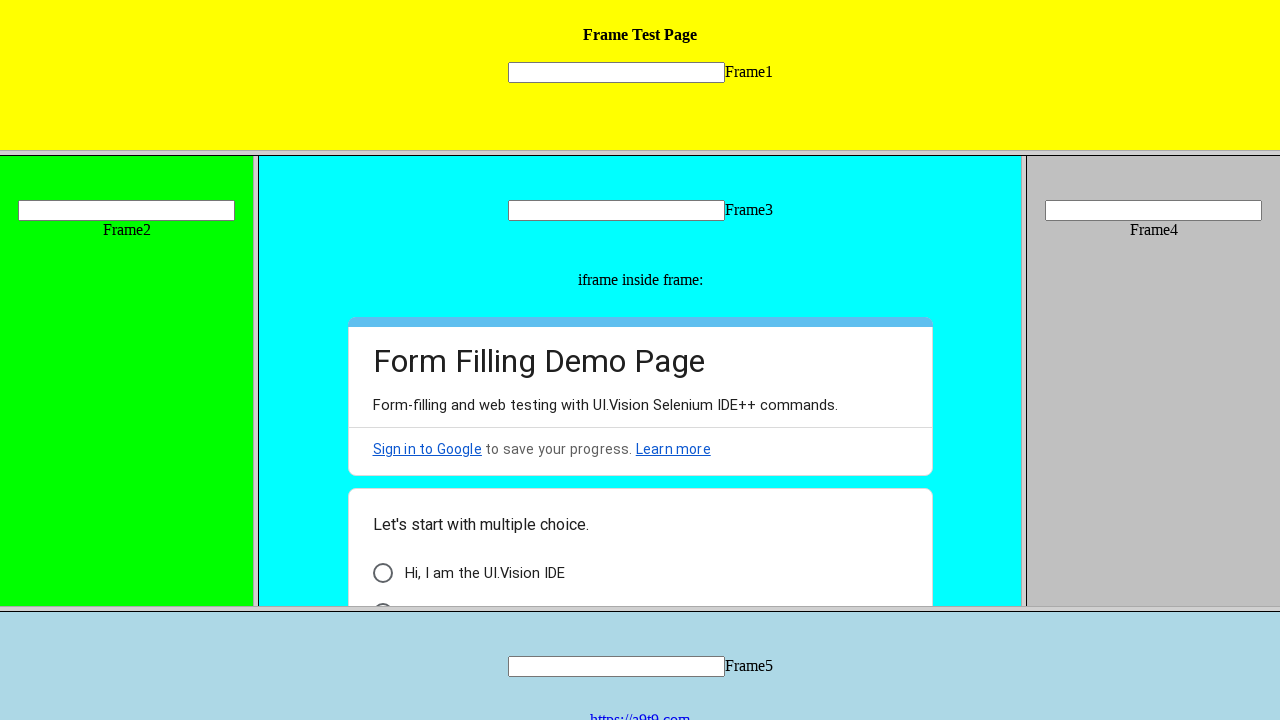

Navigated to frames demo page
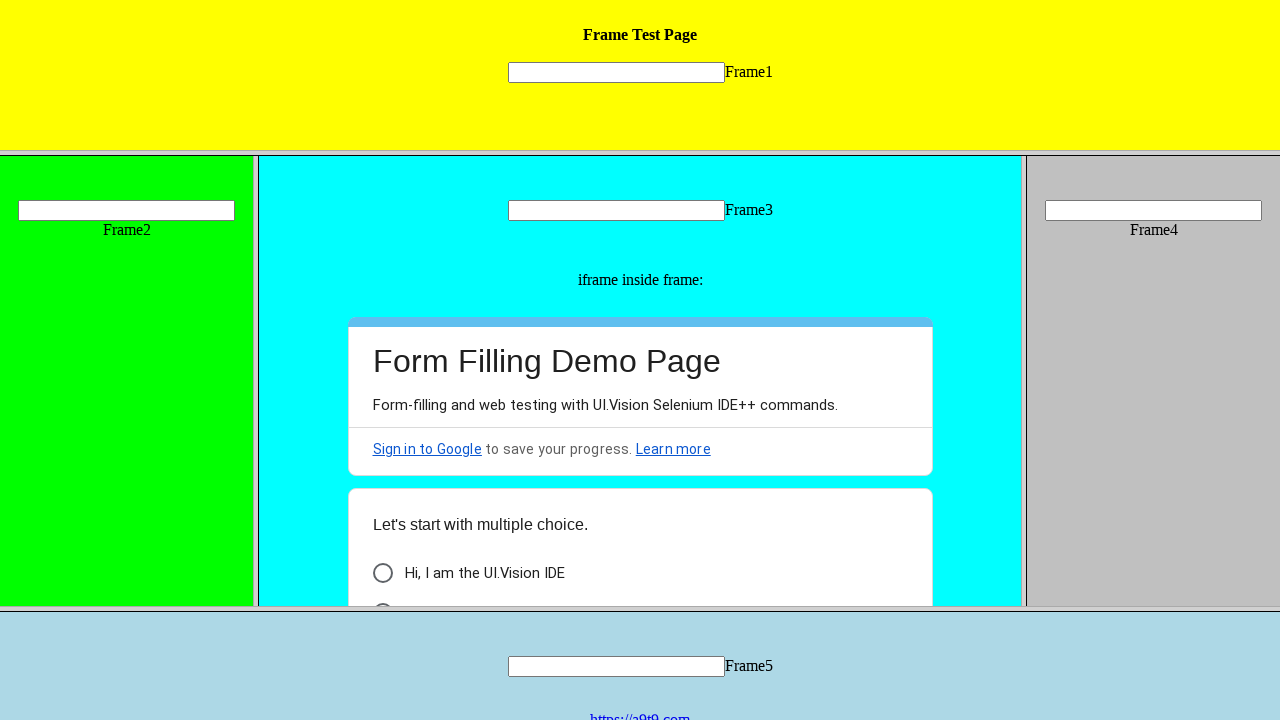

Located frame_3 by URL
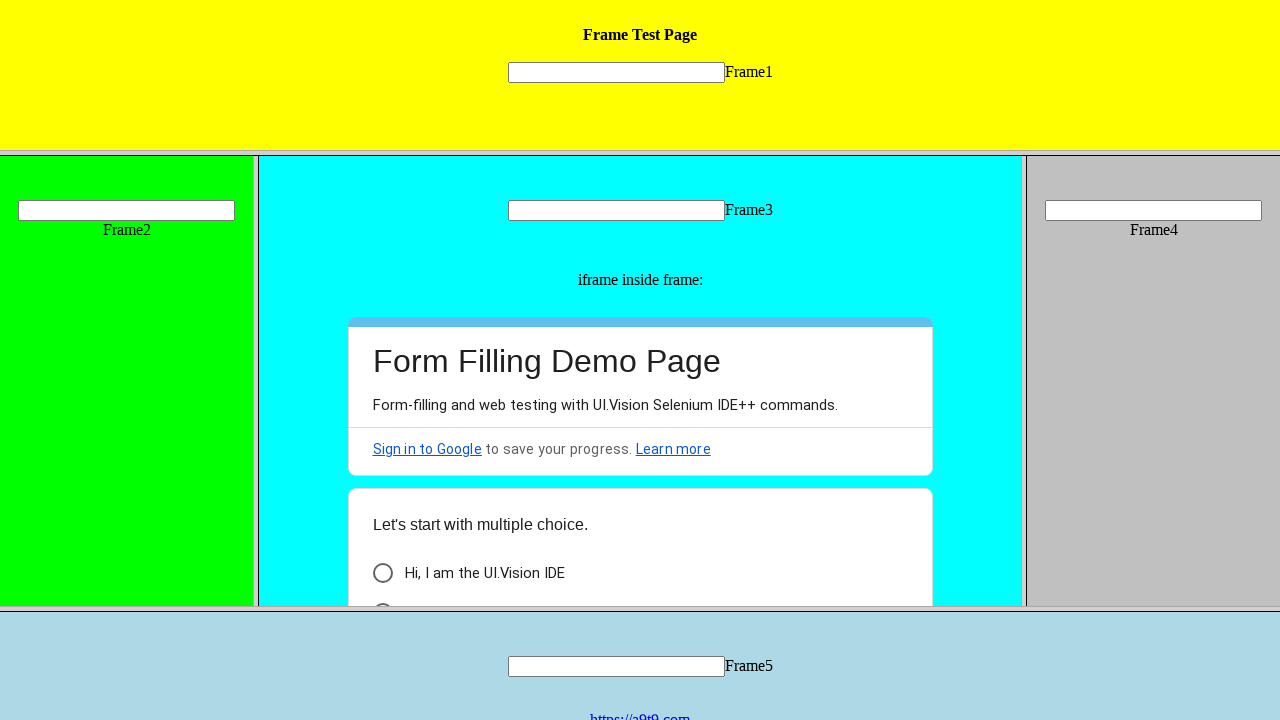

Retrieved child frames from frame_3
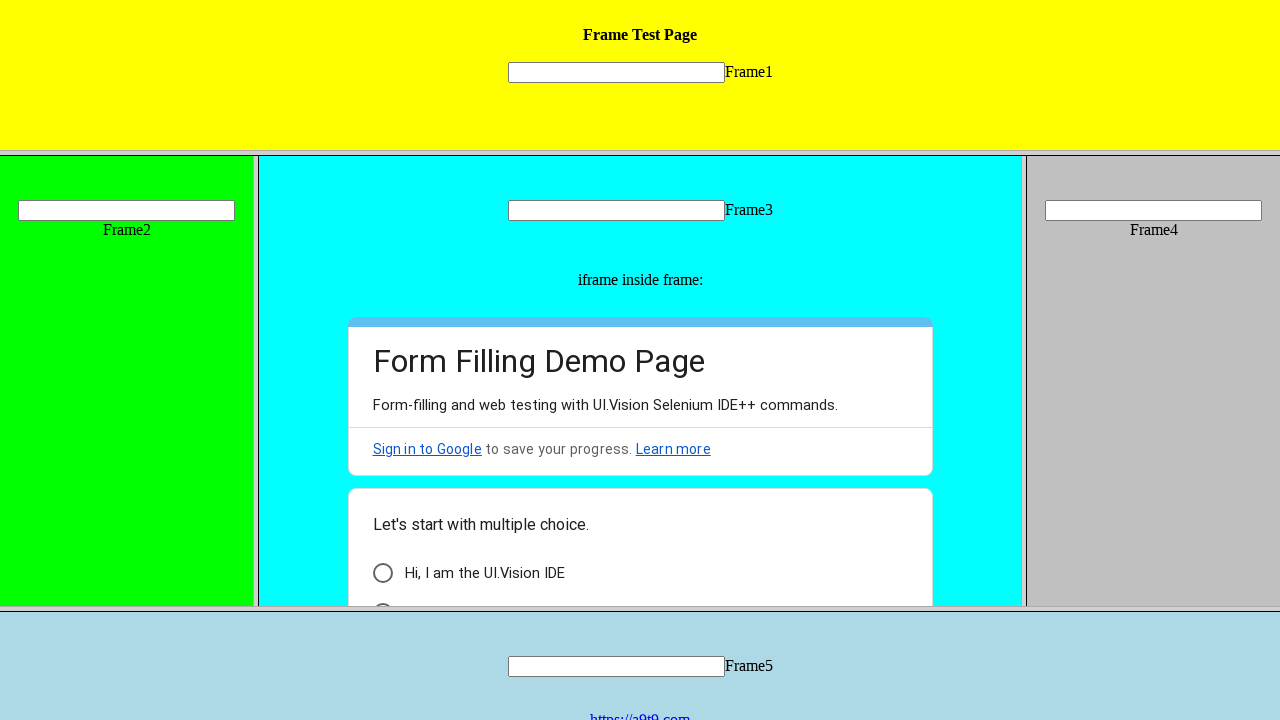

Clicked on 'Hi, I am the UI.Vision IDE' text element in nested frame at (484, 573) on xpath=//span[contains(text(),'Hi, I am the UI.Vision IDE')]
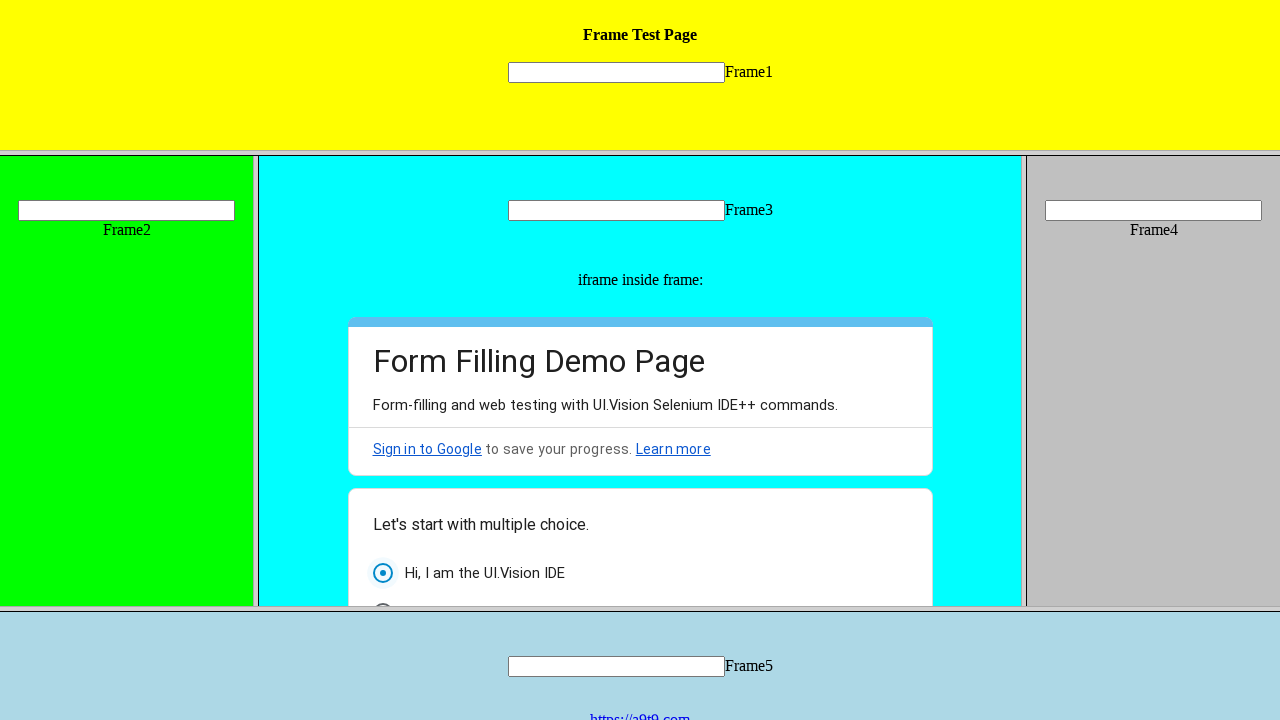

Waited for action to complete
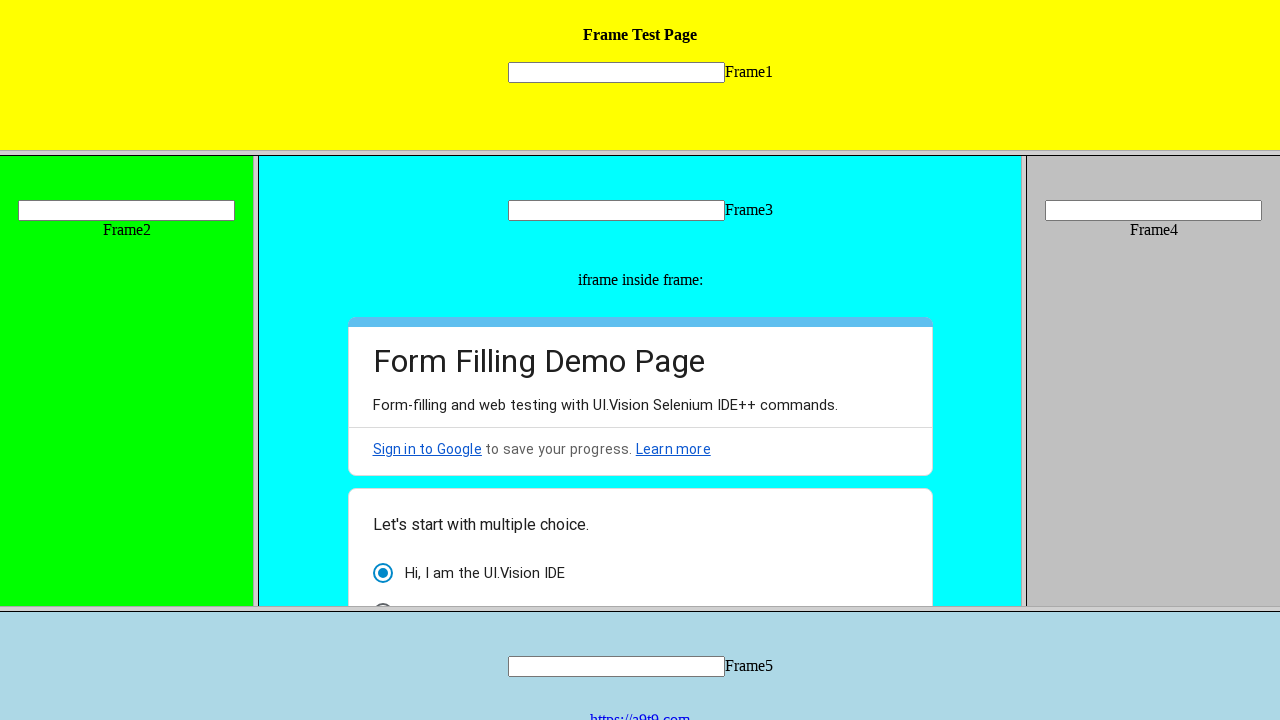

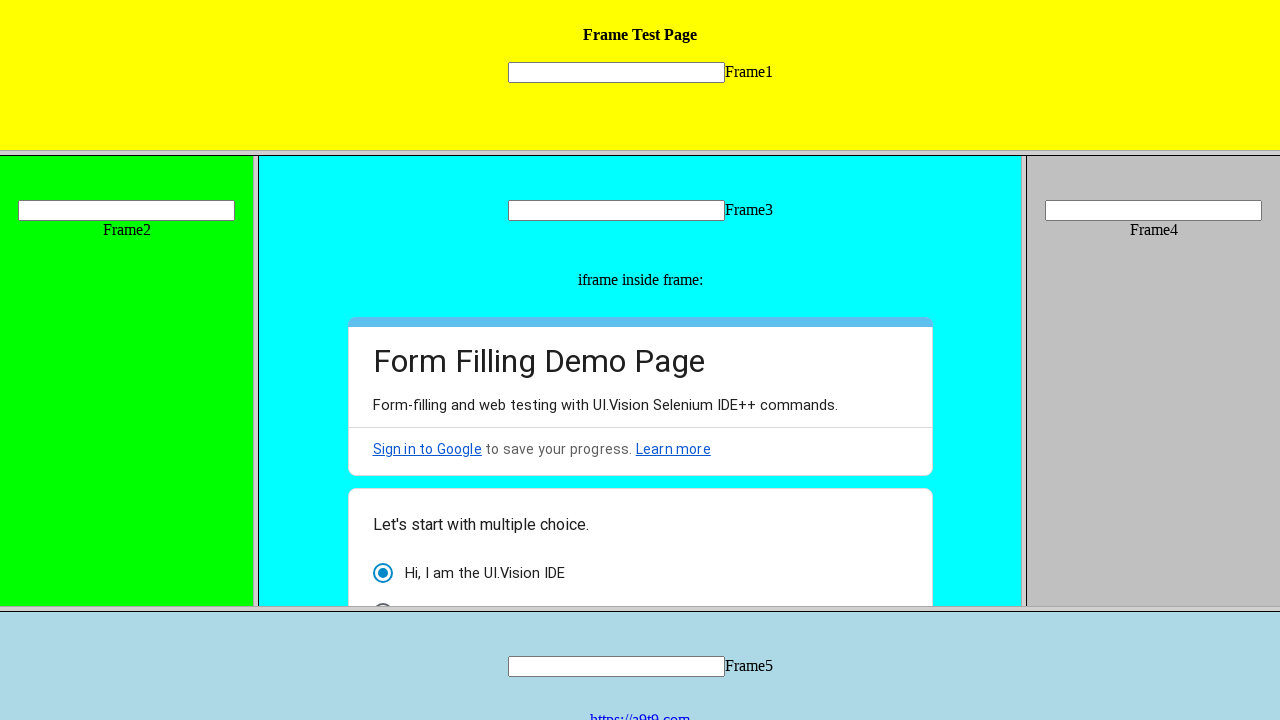